Tests Google Patents search functionality by entering a product search term and clicking the search button to find related patents.

Starting URL: https://patents.google.com/

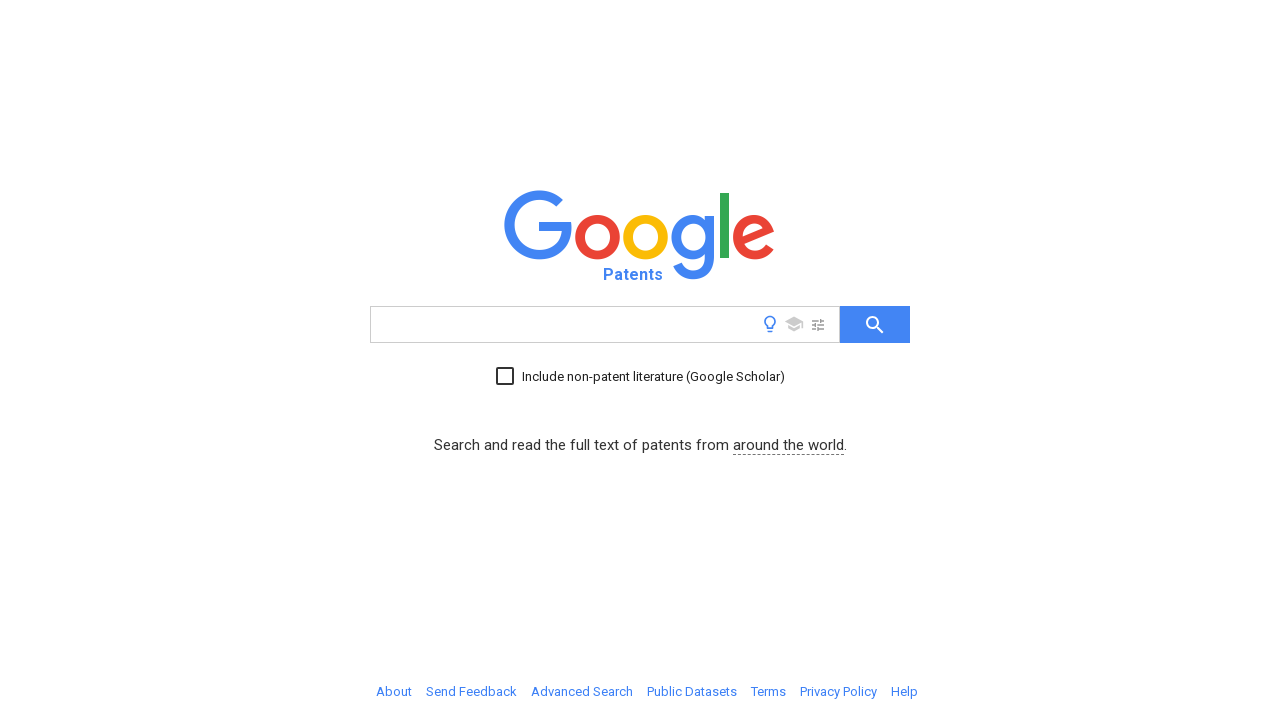

Filled search field with 'wireless earbuds charging case' on input[name='q']
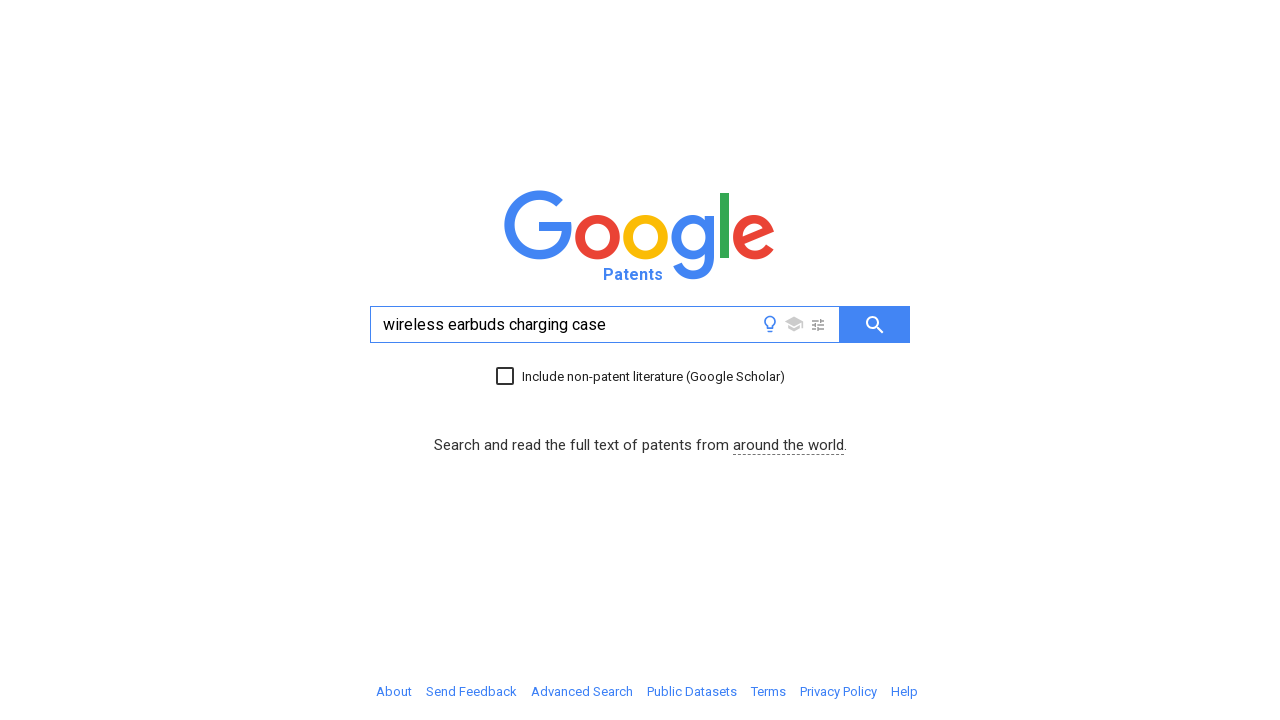

Clicked search button to find related patents at (875, 324) on #searchButton
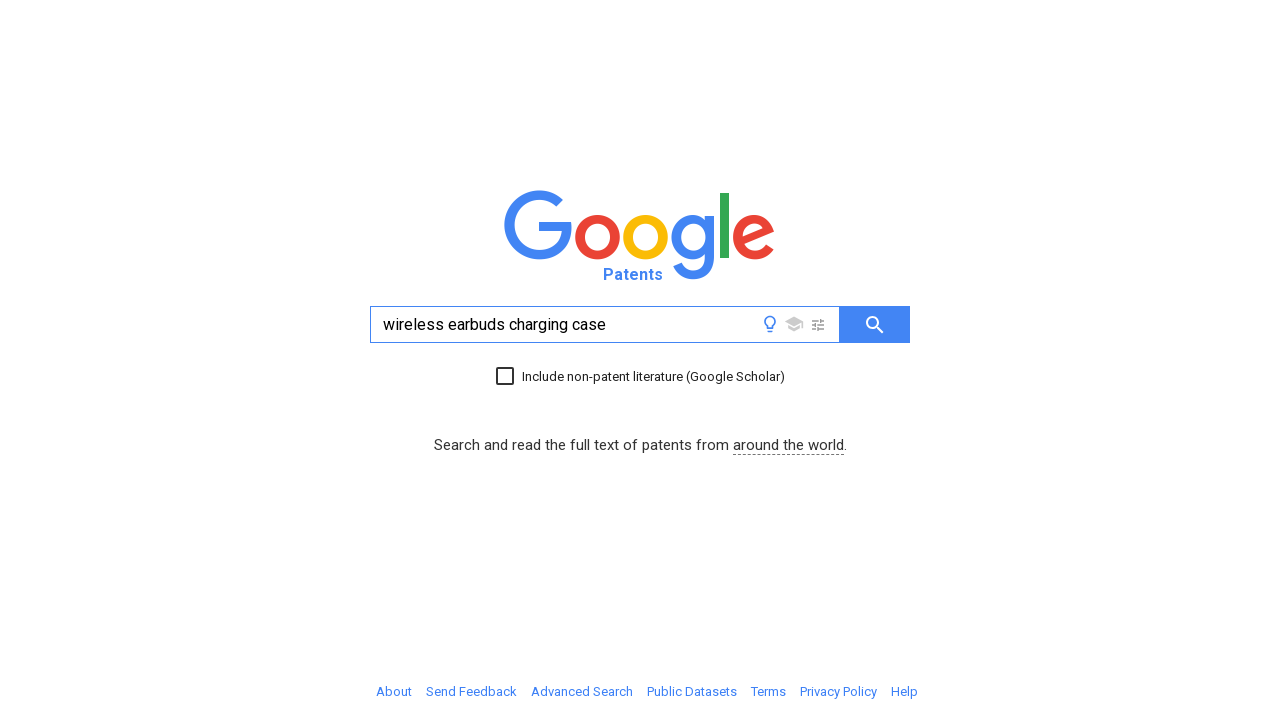

Search results loaded successfully
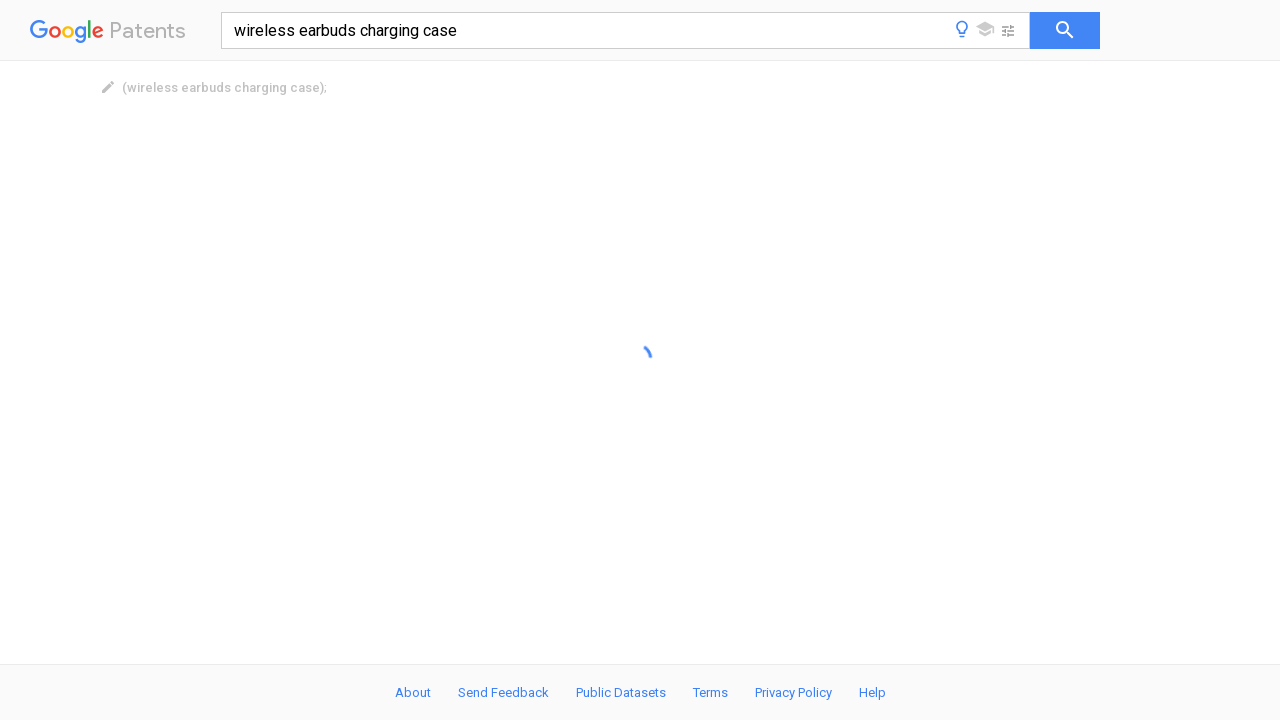

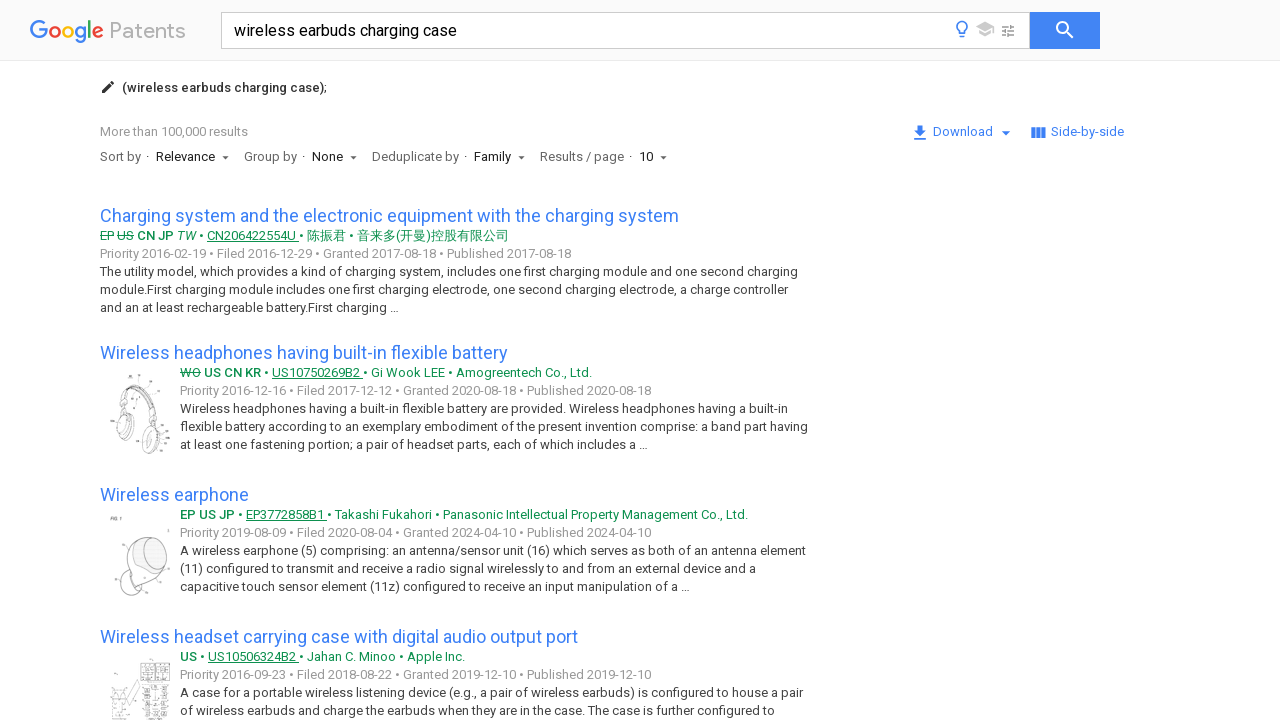